Tests basic navigation on DemoQA website by clicking on card elements, footer, and header sections to verify page structure and interactivity

Starting URL: https://demoqa.com

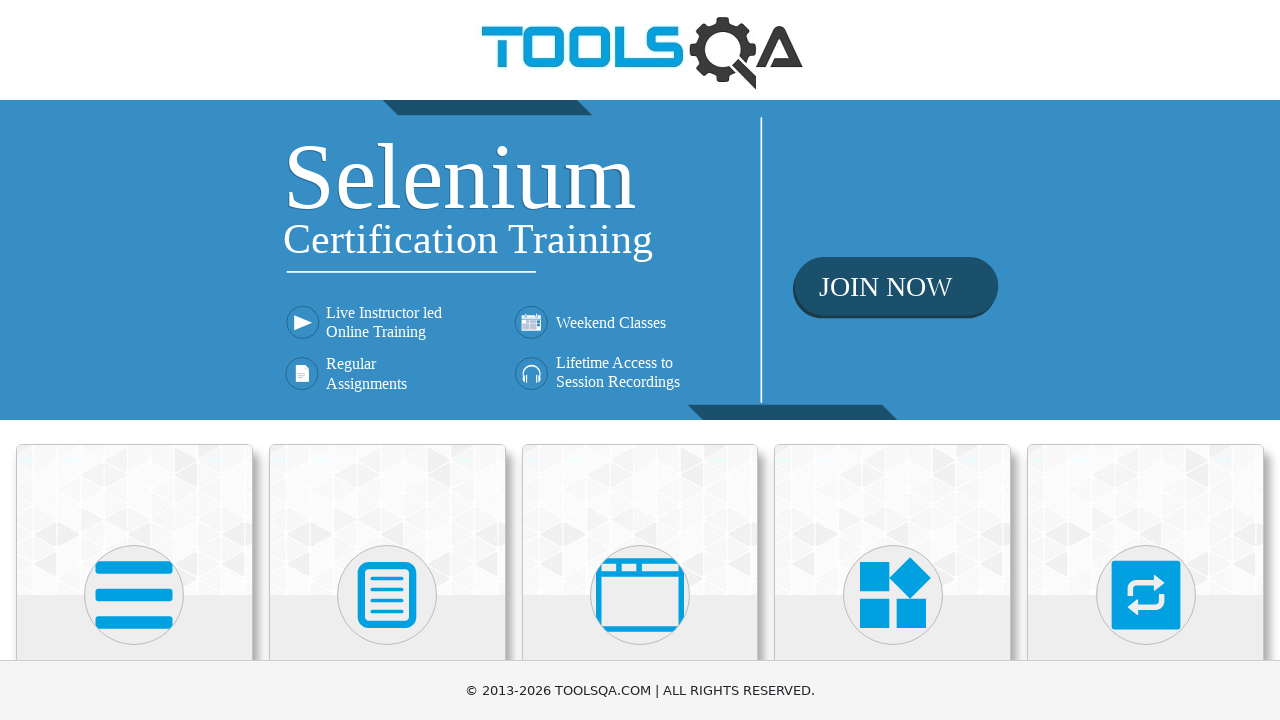

Waited for body-height div element to load
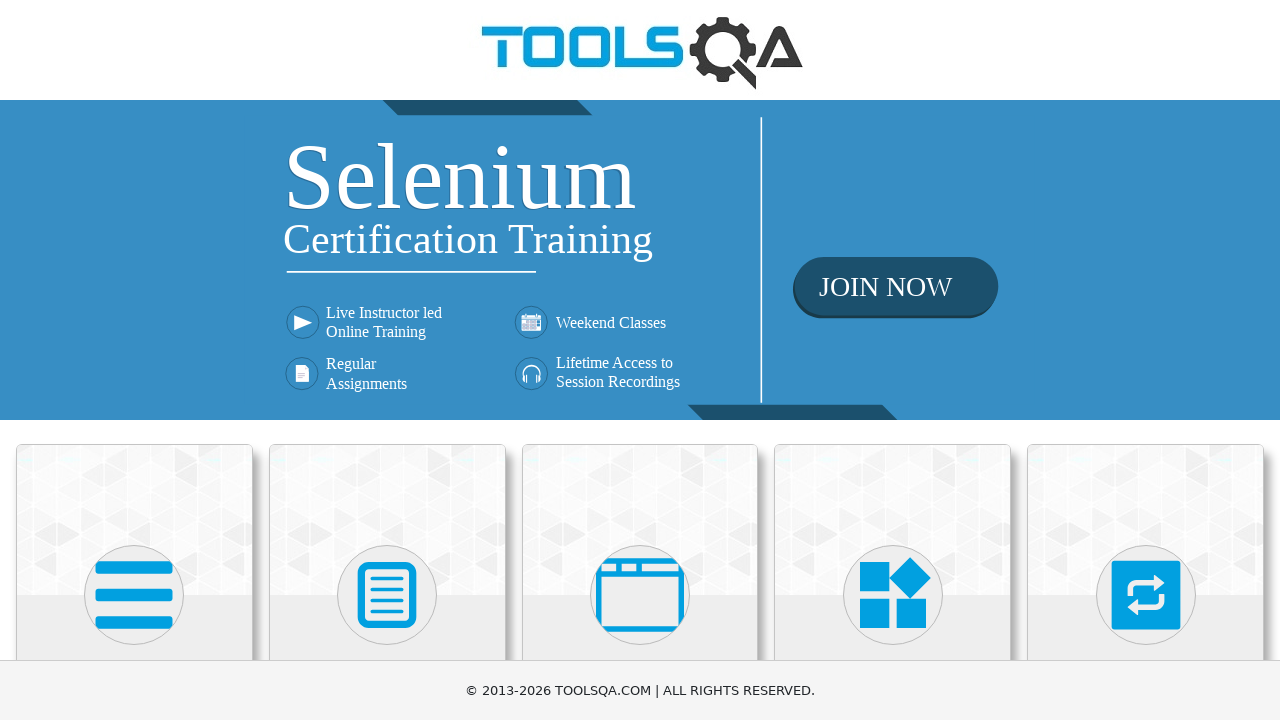

Clicked on body-height div element at (640, 360) on xpath=//div[@class='body-height']
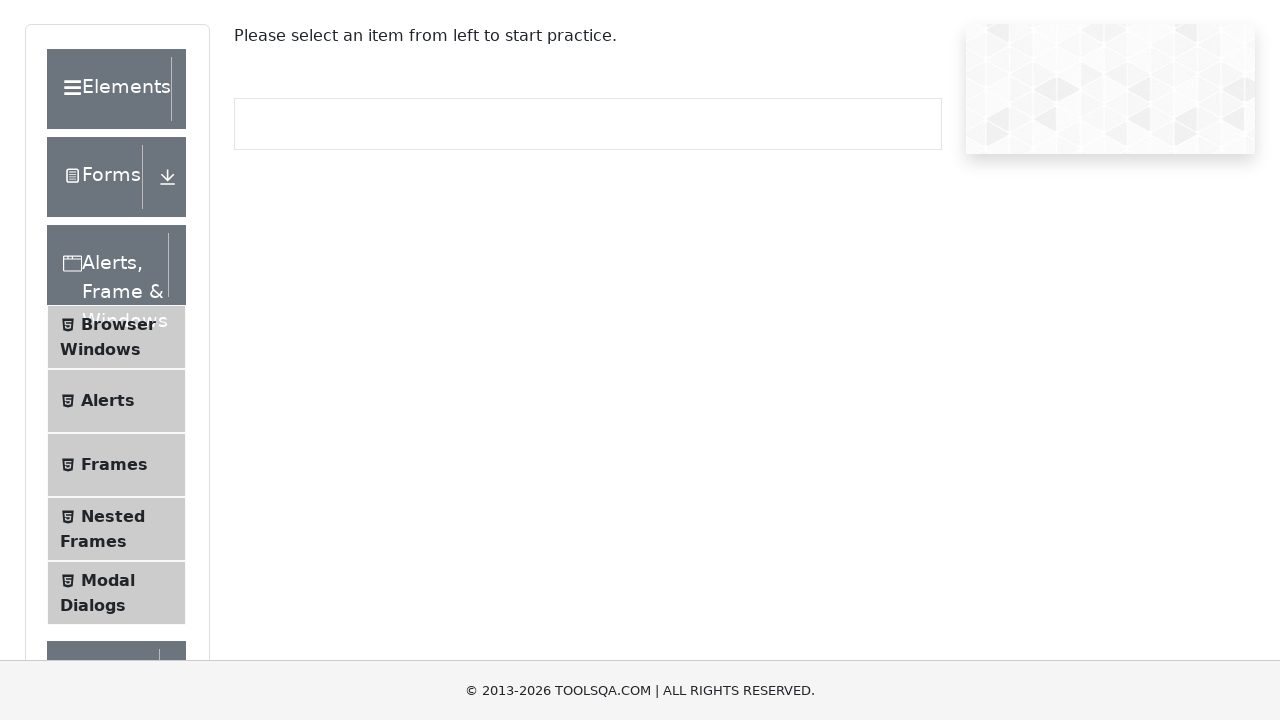

Clicked on header element at (640, 50) on header
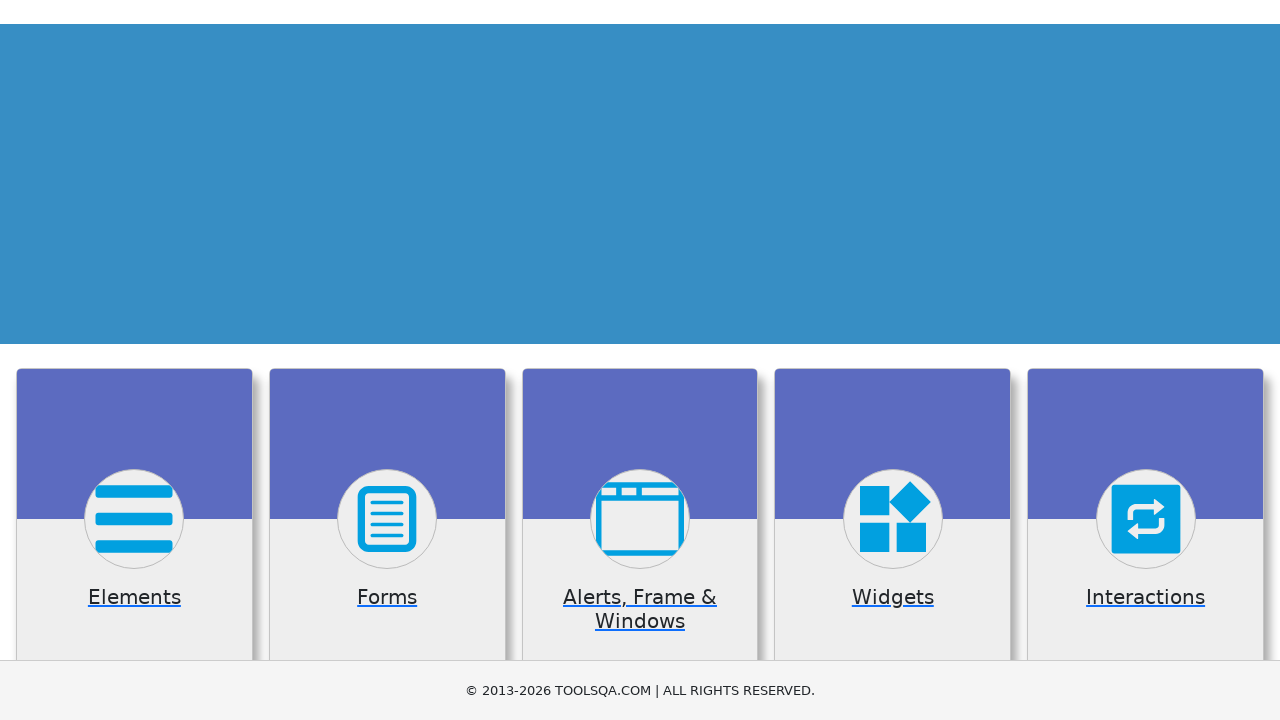

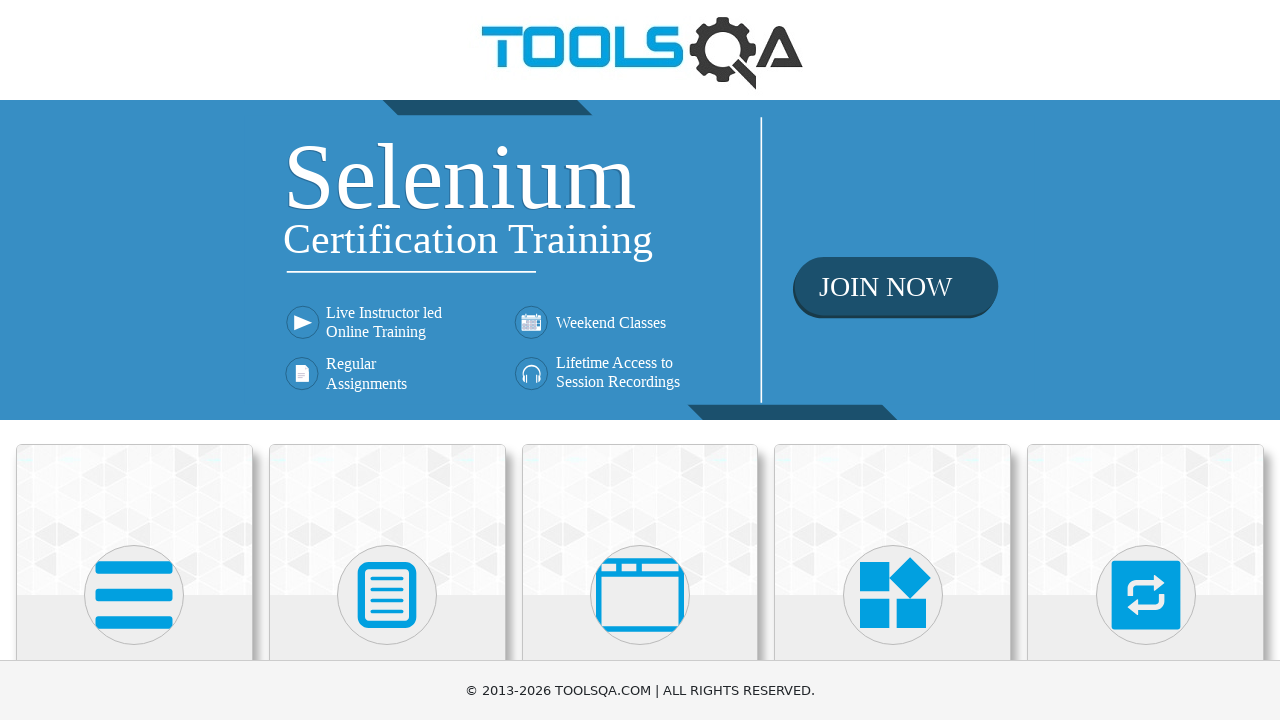